Tests clicking a button that would normally open a new browser tab by clicking the "Open Tab" element

Starting URL: https://rahulshettyacademy.com/AutomationPractice/

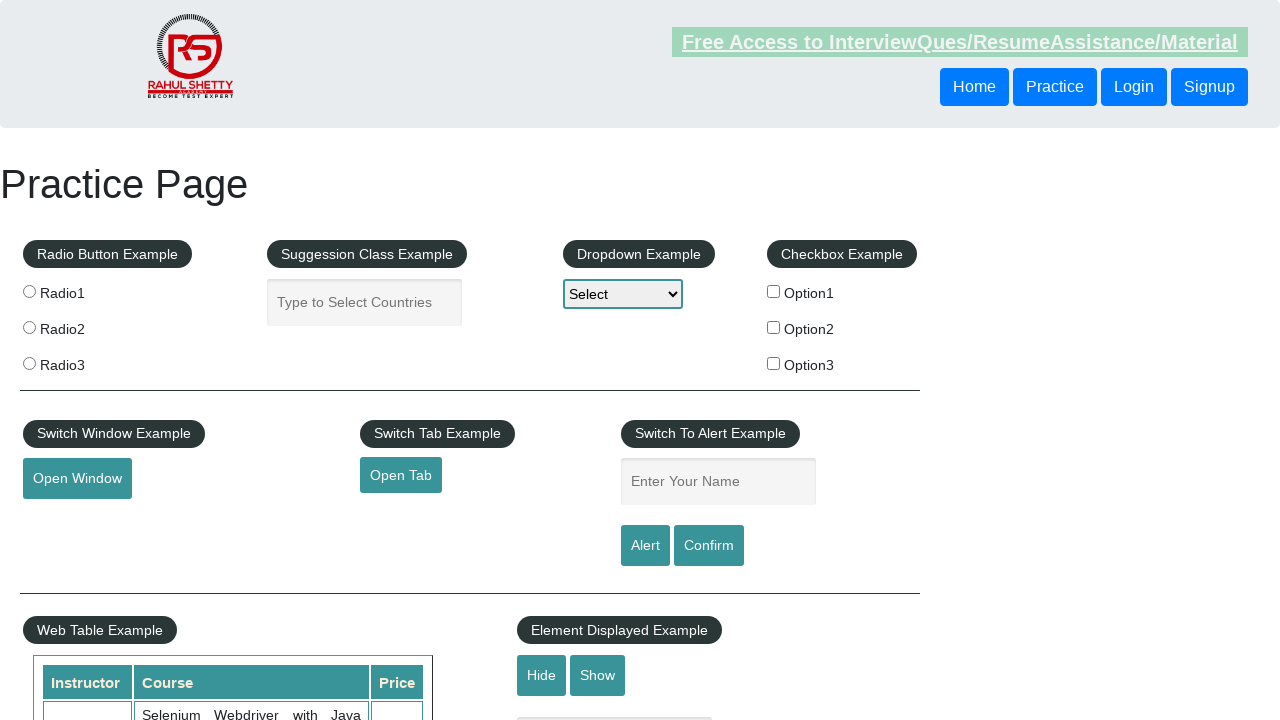

Clicked 'Open Tab' button to open new tab at (401, 475) on #opentab
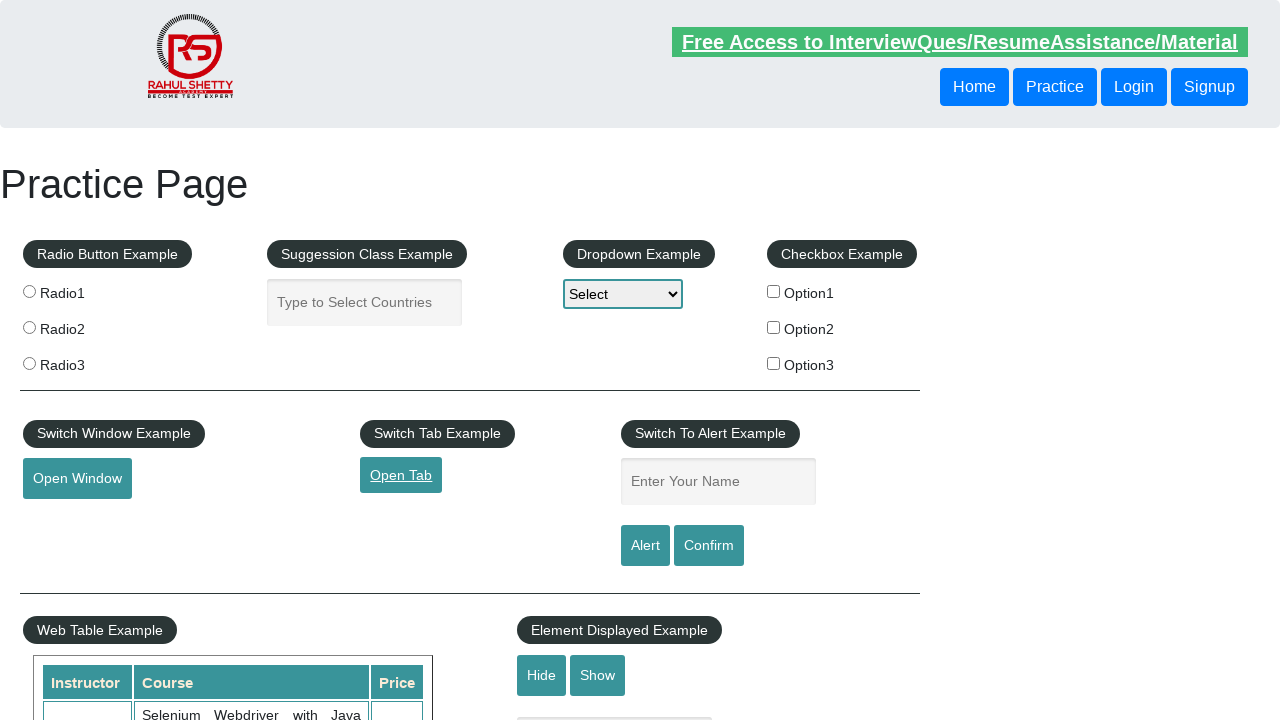

New tab/page opened and captured
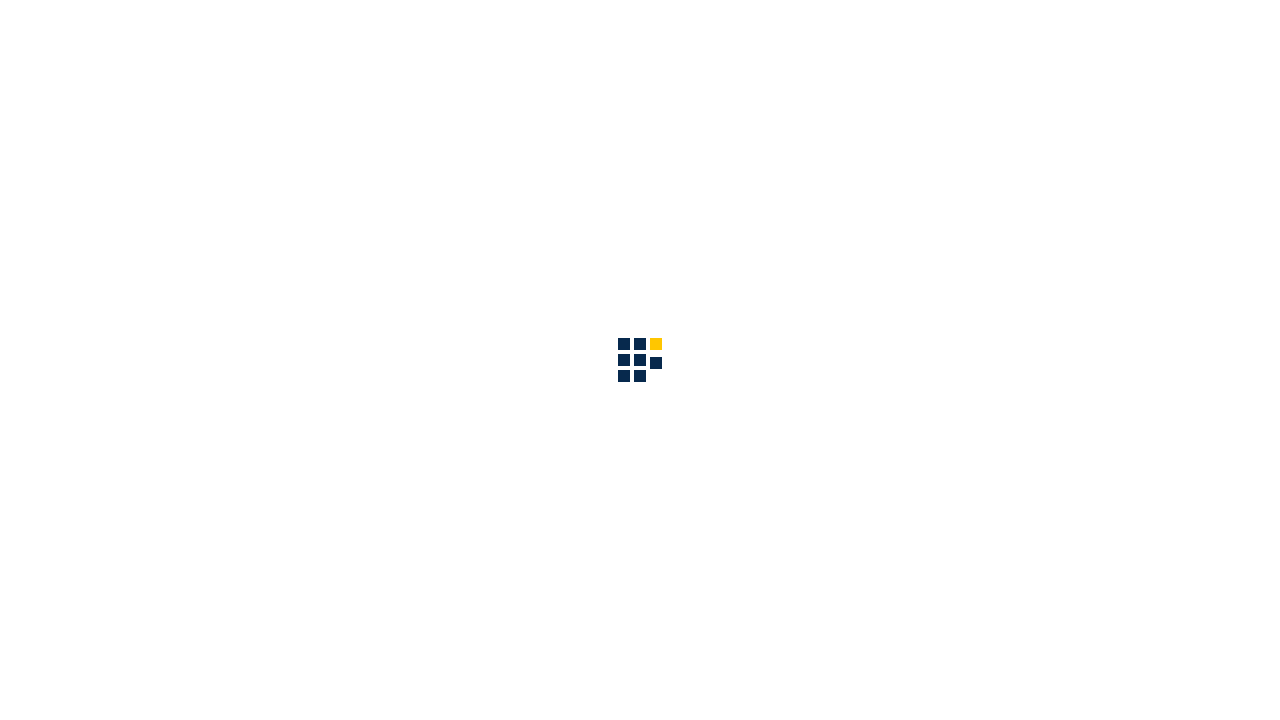

New page finished loading
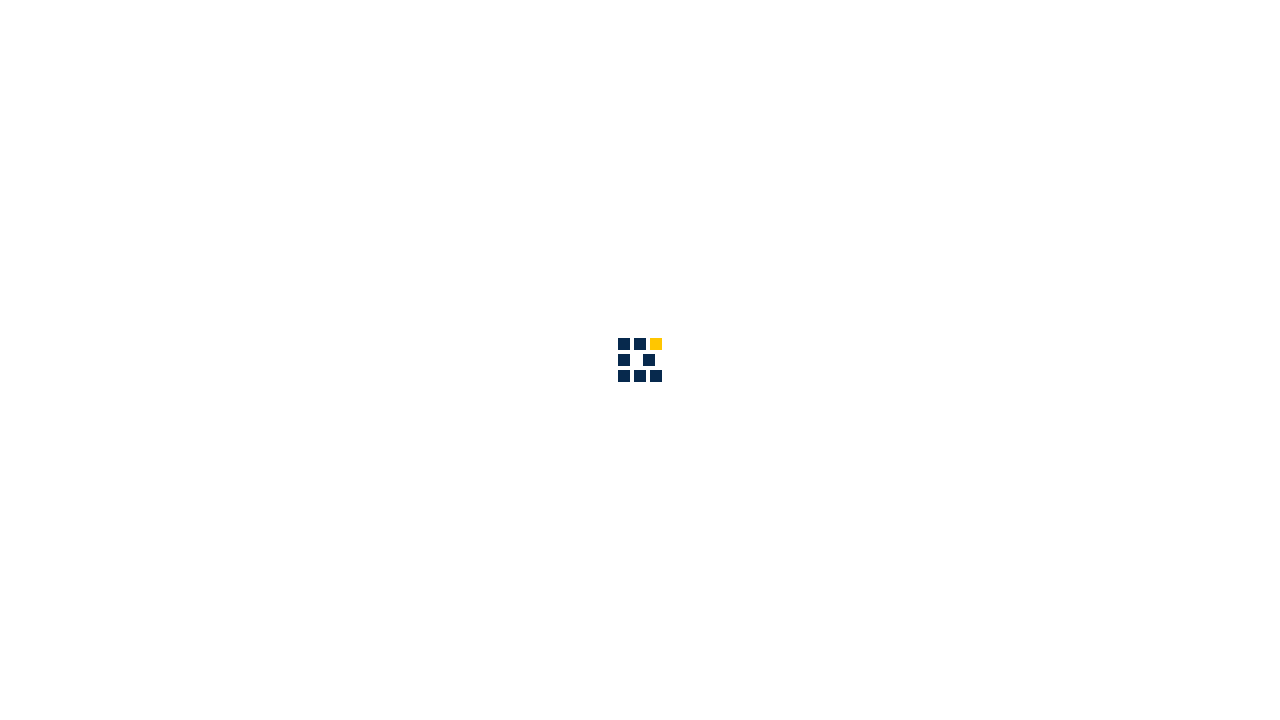

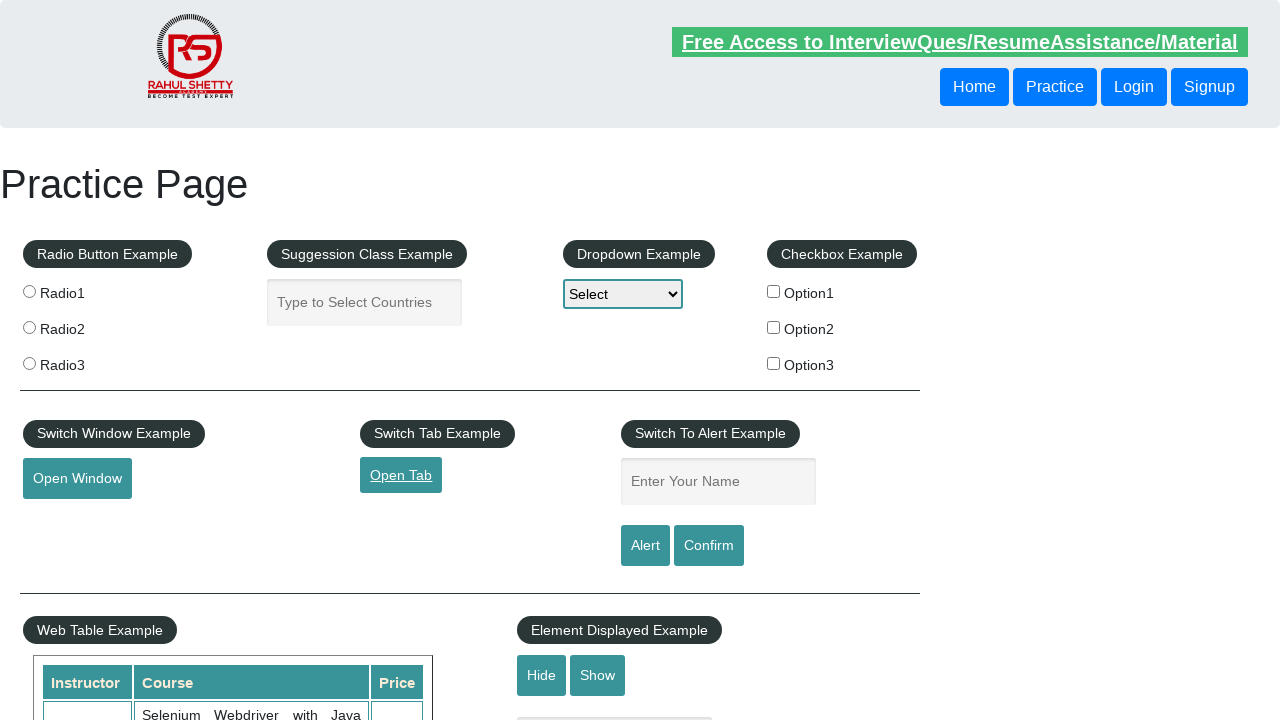